Tests checkbox functionality by navigating to checkboxes page, checking the state of checkboxes, and toggling them

Starting URL: https://the-internet.herokuapp.com/

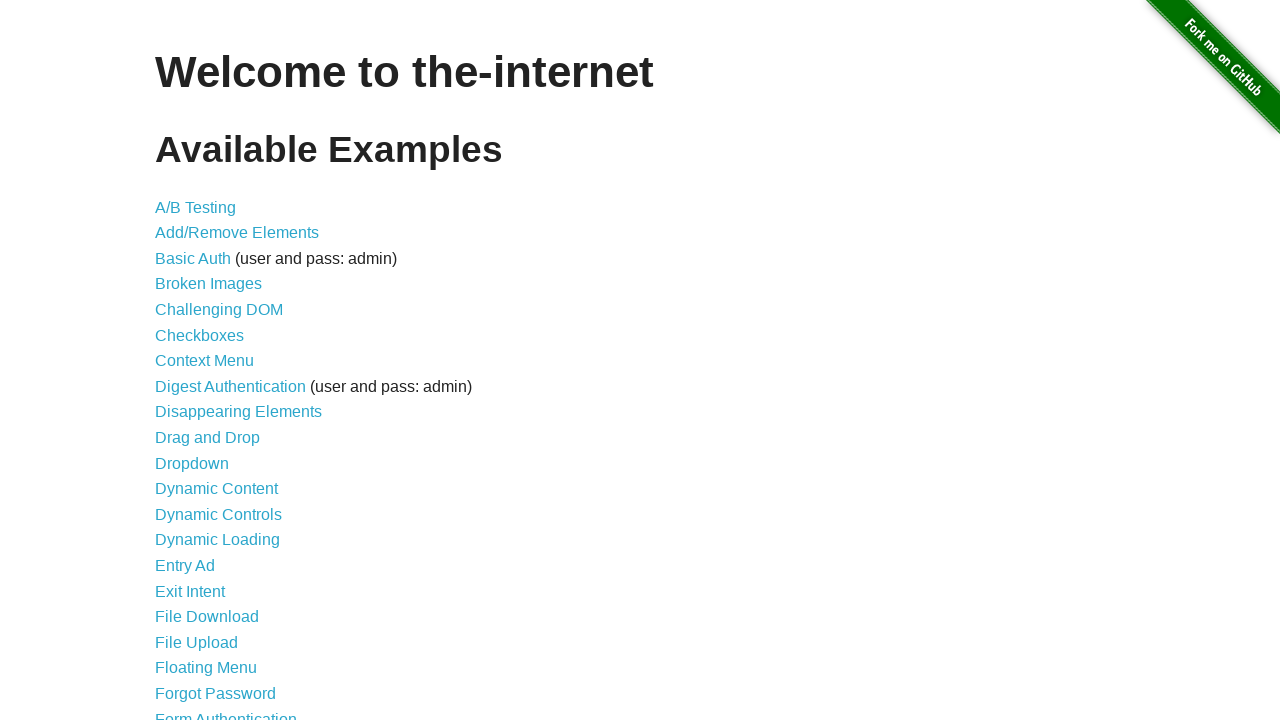

Clicked on checkboxes link at (200, 335) on xpath=//a[@href='/checkboxes']
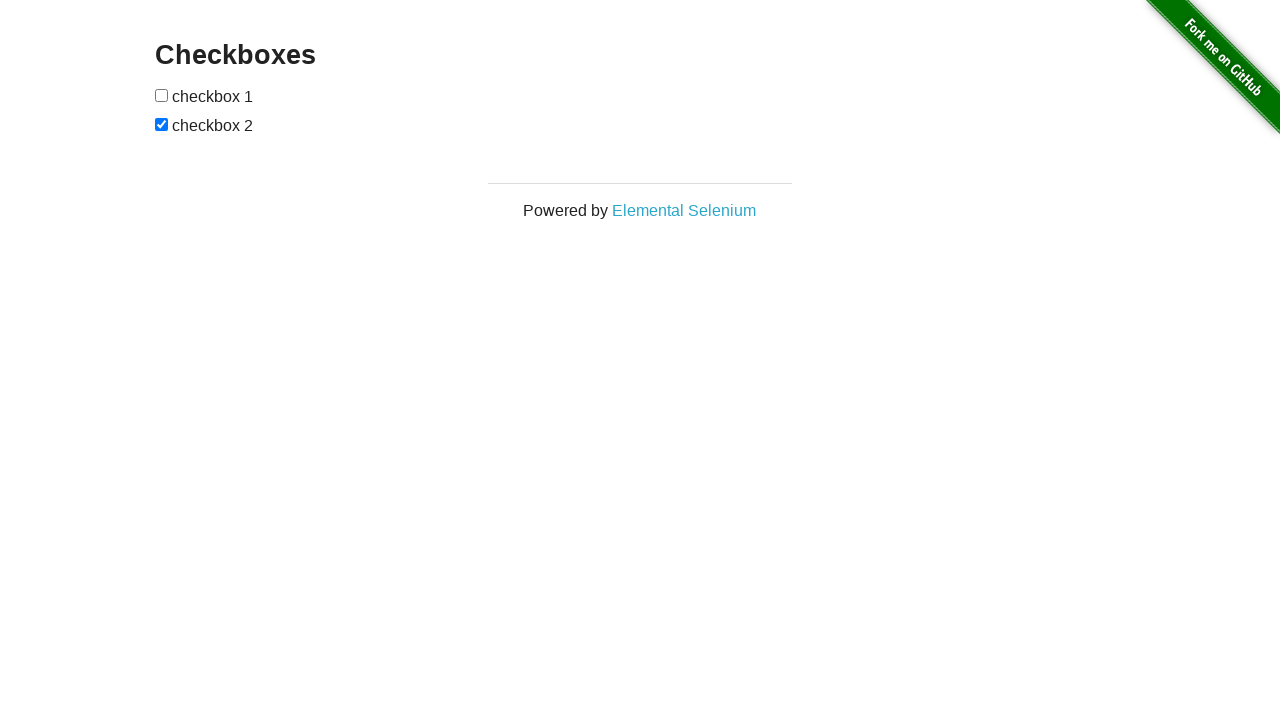

Checkboxes page loaded and first checkbox is visible
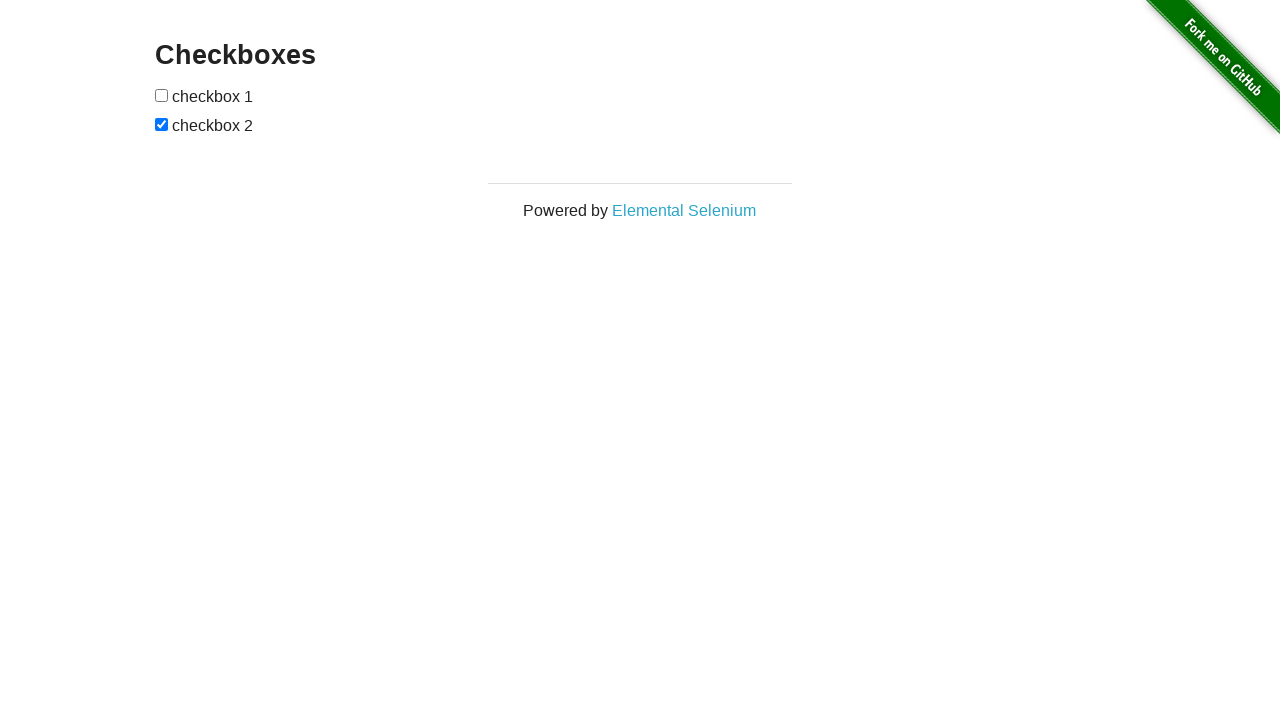

Toggled first checkbox to checked state at (162, 95) on xpath=//form//input[1]
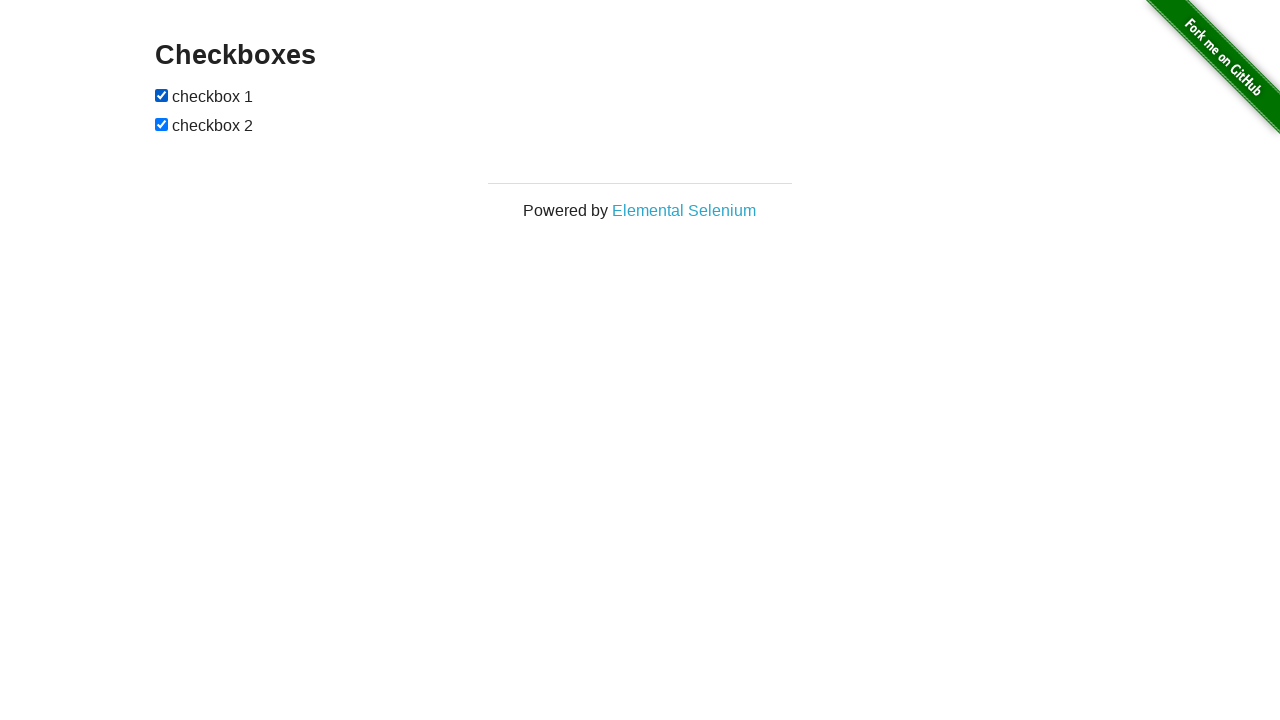

Toggled second checkbox to unchecked state at (162, 124) on xpath=//form//input[2]
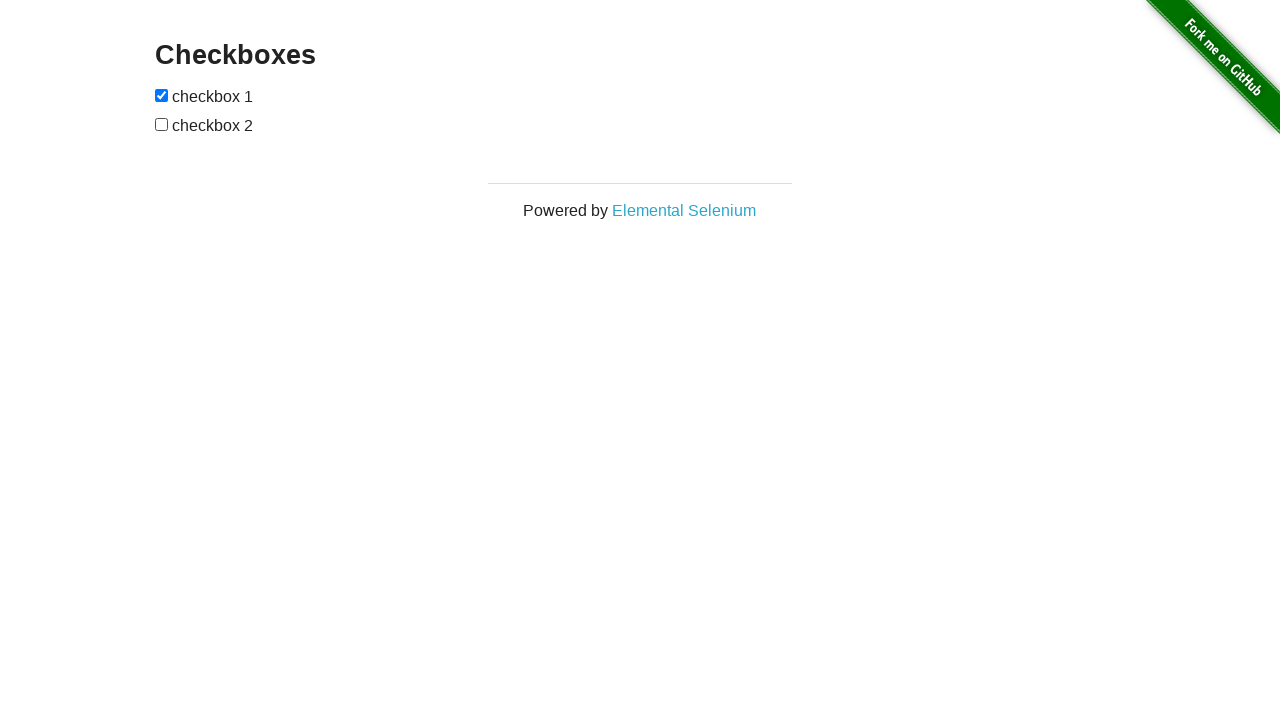

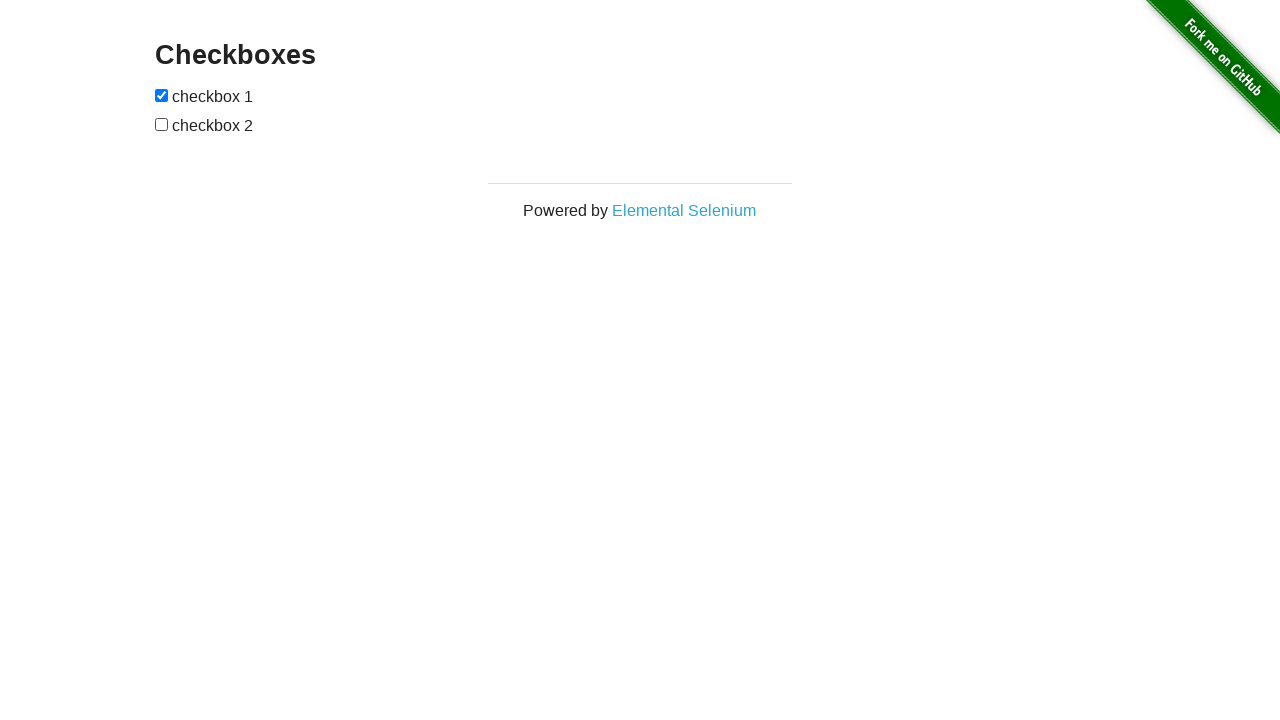